Tests menu navigation by clicking through main menu items, sub items, and nested sub-menu items on the DemoQA menu page

Starting URL: https://demoqa.com/menu

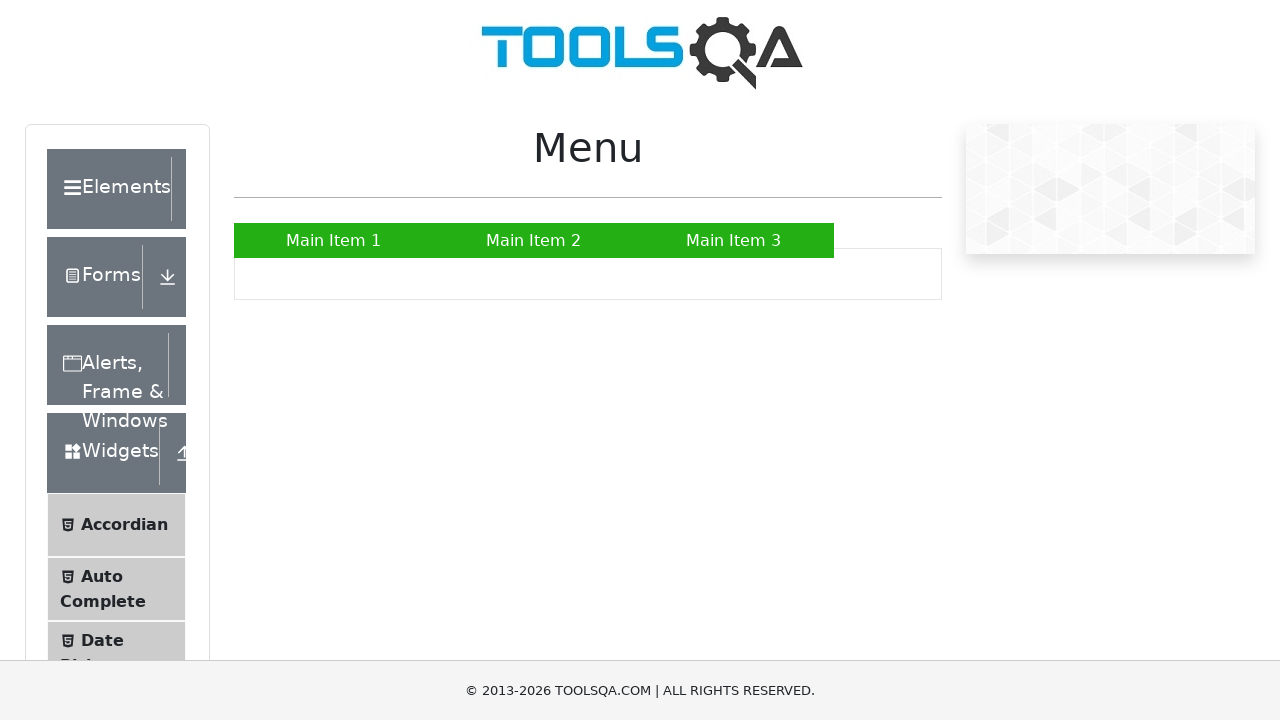

Clicked Main Item 1 at (334, 240) on xpath=//a[contains(text(),'Main Item 1')]
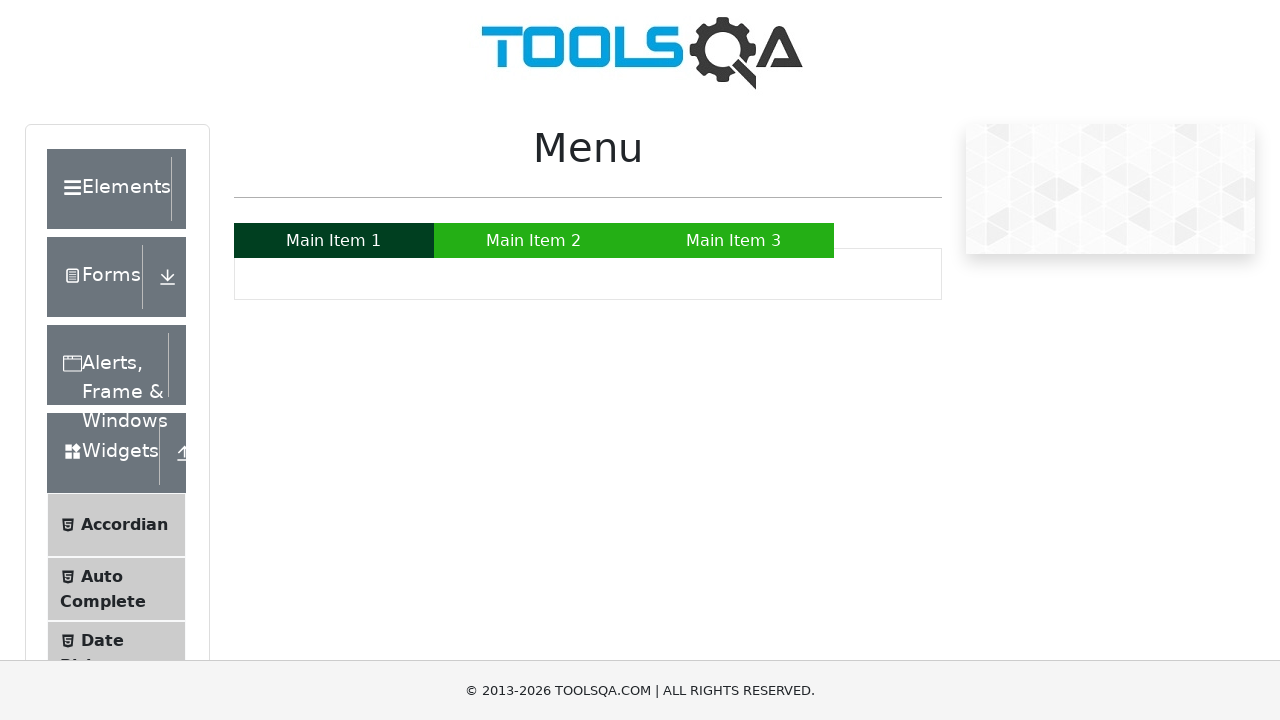

Clicked Main Item 2 to expand submenu at (534, 240) on xpath=//a[contains(text(),'Main Item 2')]
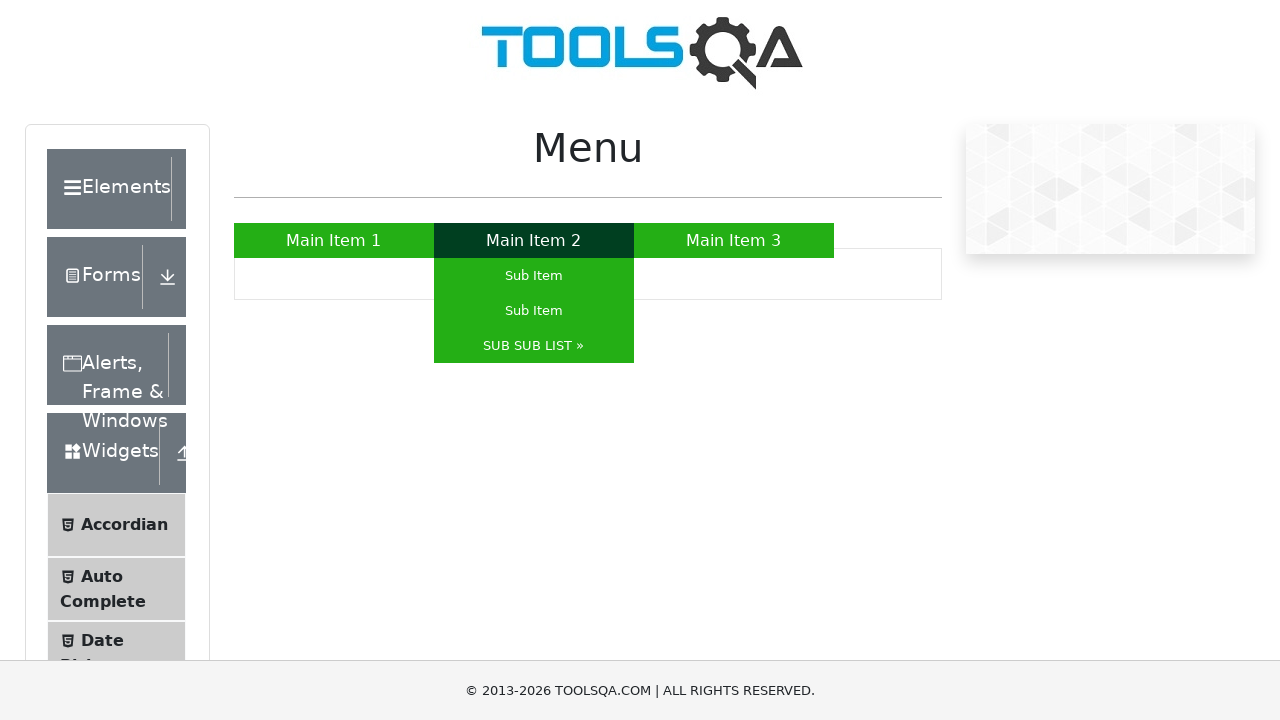

Clicked first Sub Item at (534, 276) on xpath=//a[contains(text(),'Sub Item')] >> nth=0
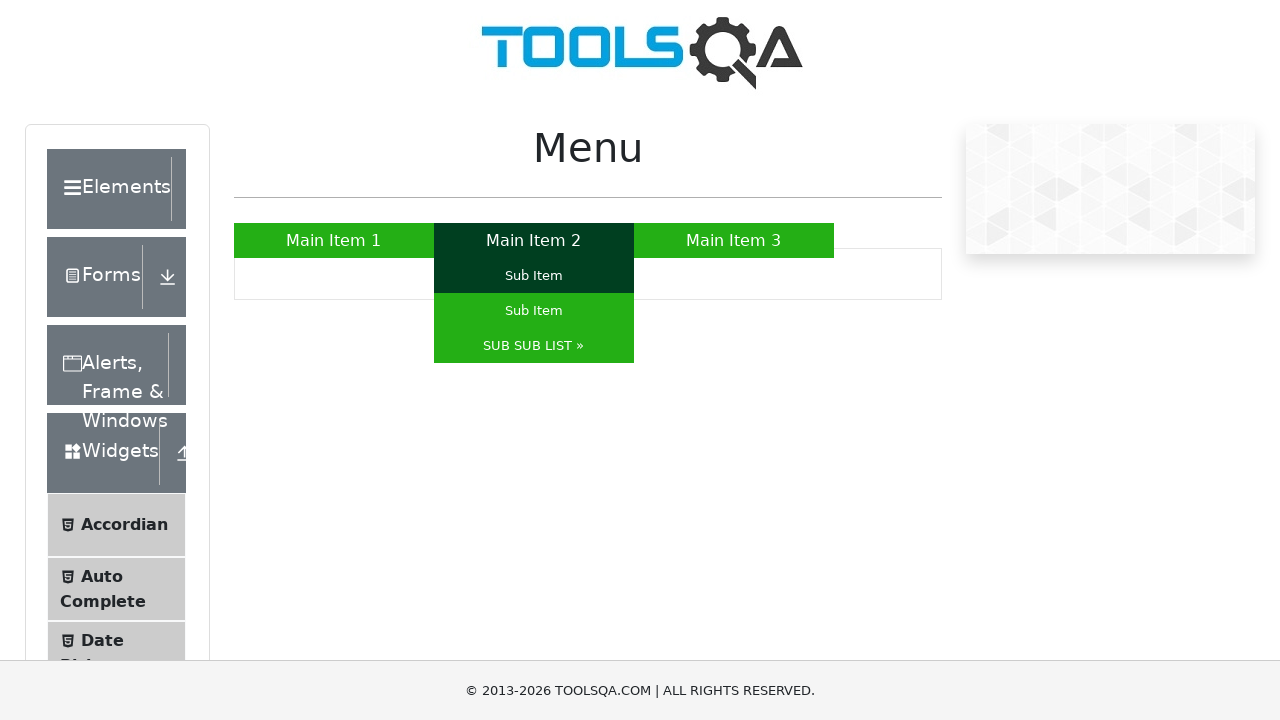

Clicked second Sub Item at (534, 310) on xpath=//a[contains(text(),'Sub Item')] >> nth=1
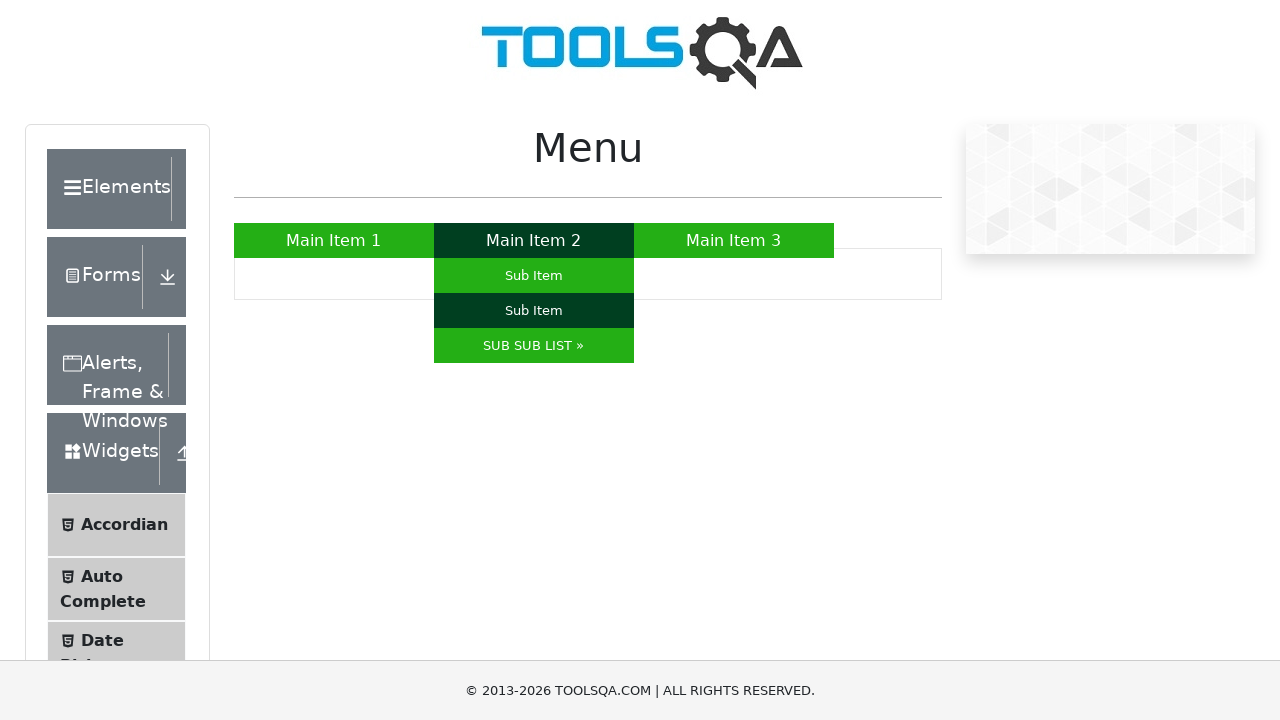

Clicked SUB SUB LIST to expand nested menu at (534, 346) on xpath=//a[contains(text(),'SUB SUB LIST ')]
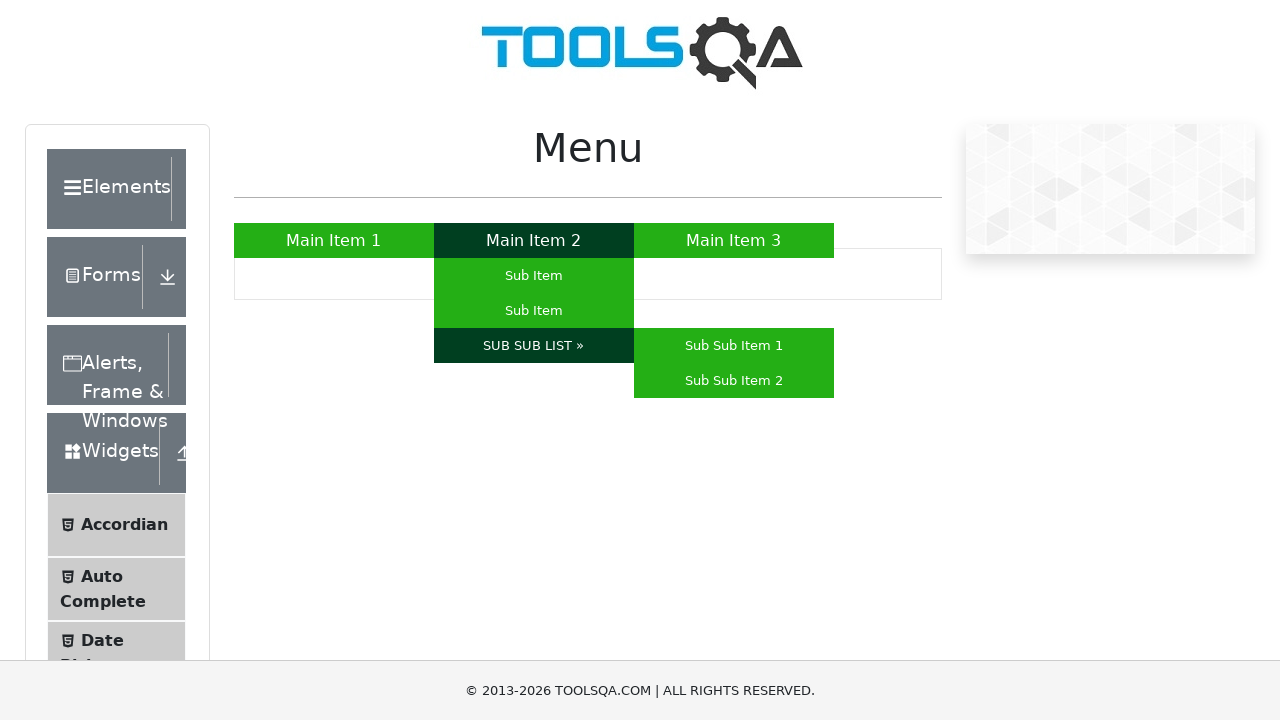

Clicked Sub Sub Item 1 at (734, 346) on xpath=//a[contains(text(),'Sub Sub Item 1')]
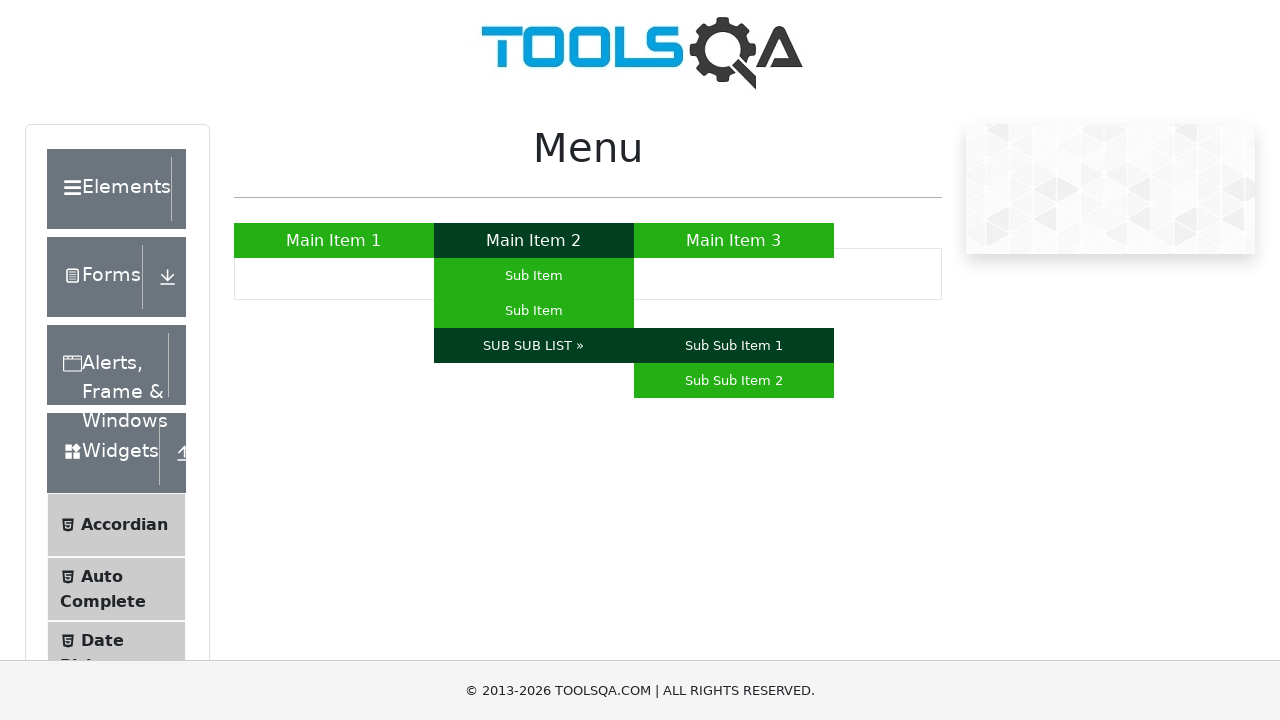

Clicked Sub Sub Item 2 at (734, 380) on xpath=//a[contains(text(),'Sub Sub Item 2')]
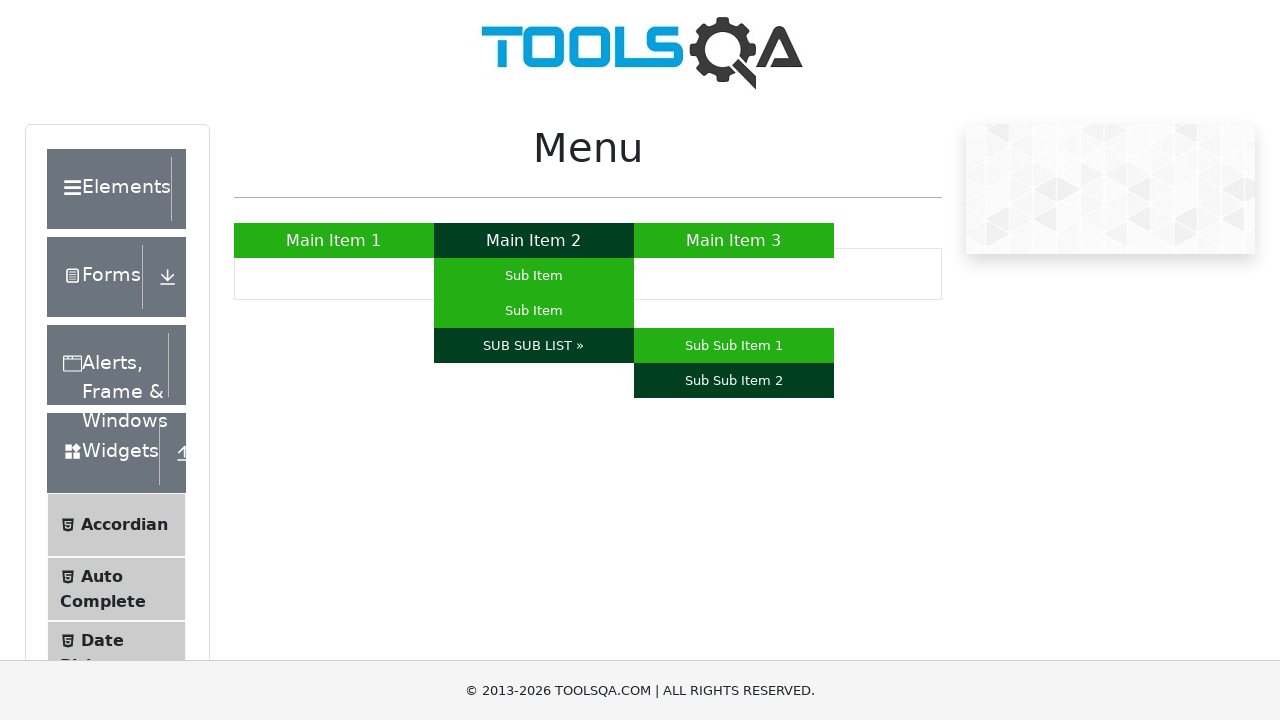

Clicked Main Item 3 at (734, 240) on xpath=//a[contains(text(),'Main Item 3')]
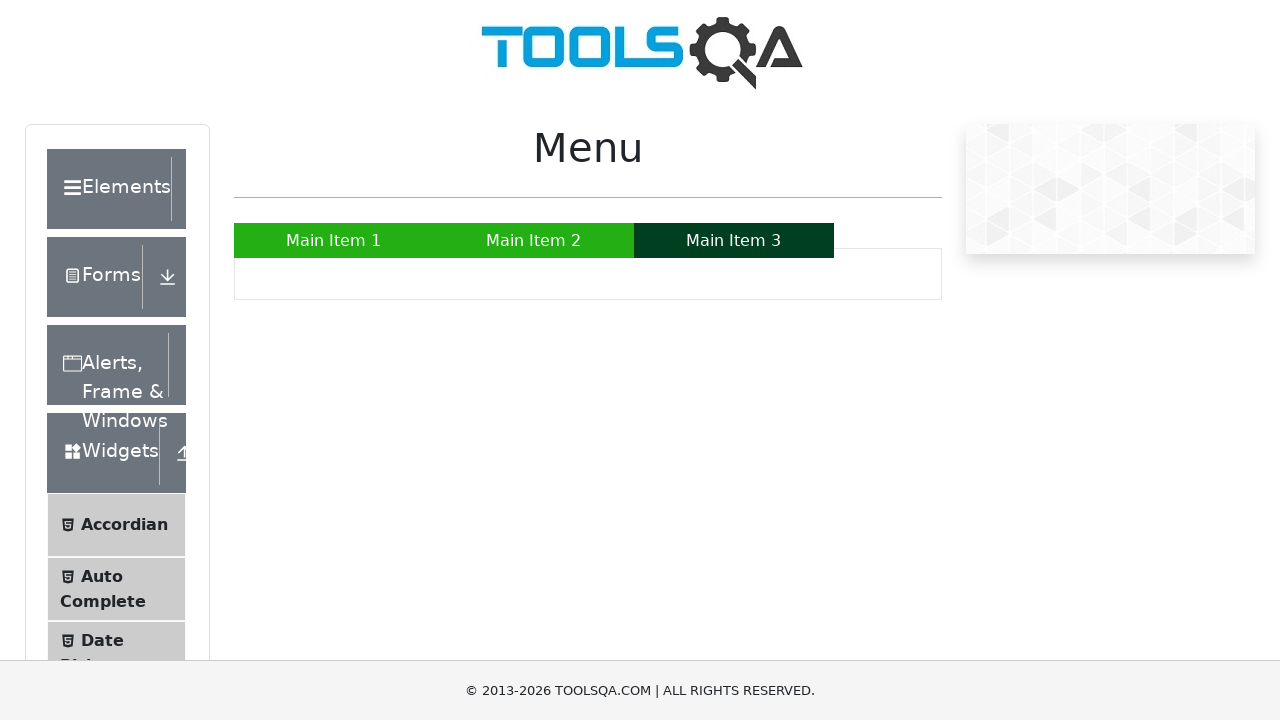

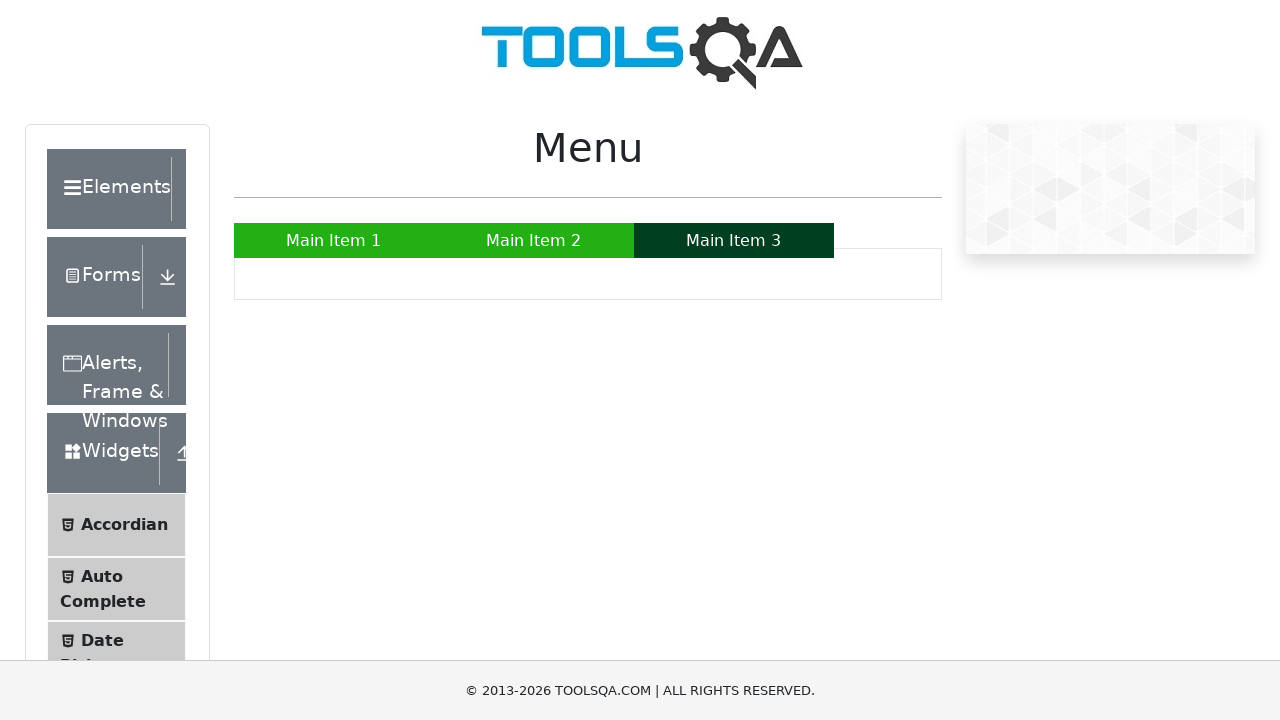